Tests a form submission flow by clicking a specific link text, then filling out a form with first name, last name, city, and country fields, and finally submitting the form.

Starting URL: http://suninjuly.github.io/find_link_text

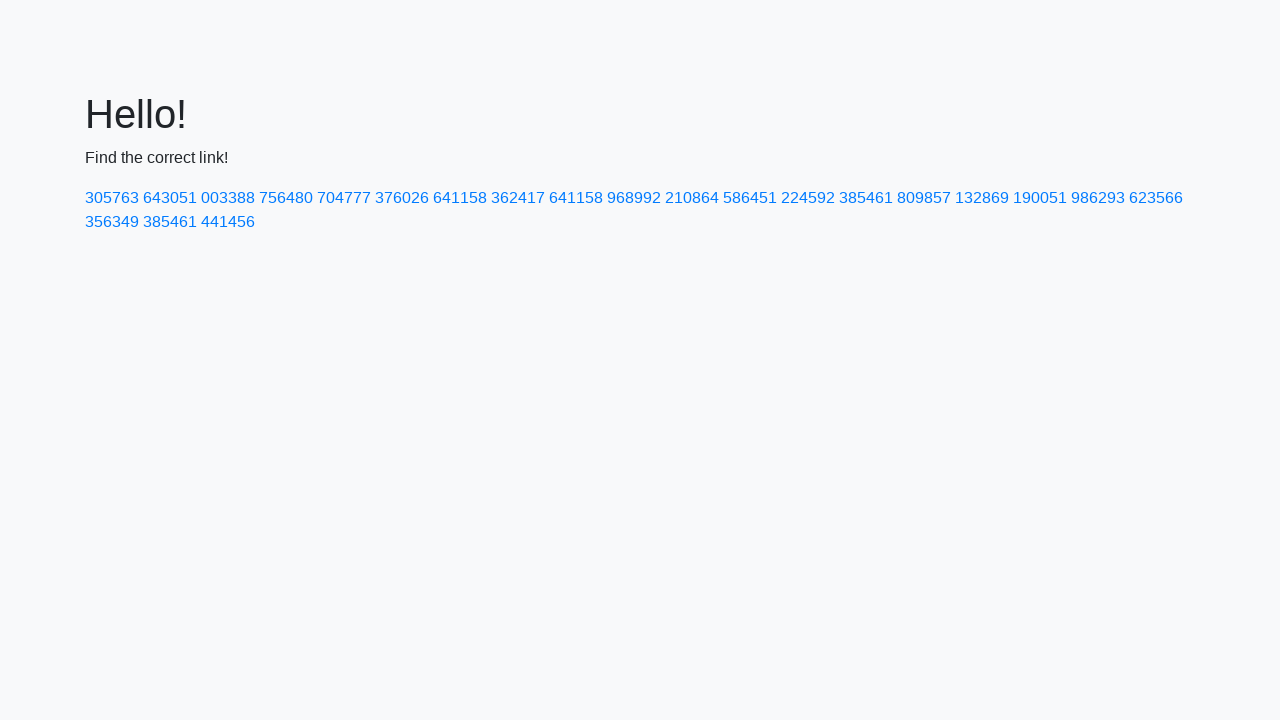

Clicked link with text '224592' at (808, 198) on text=224592
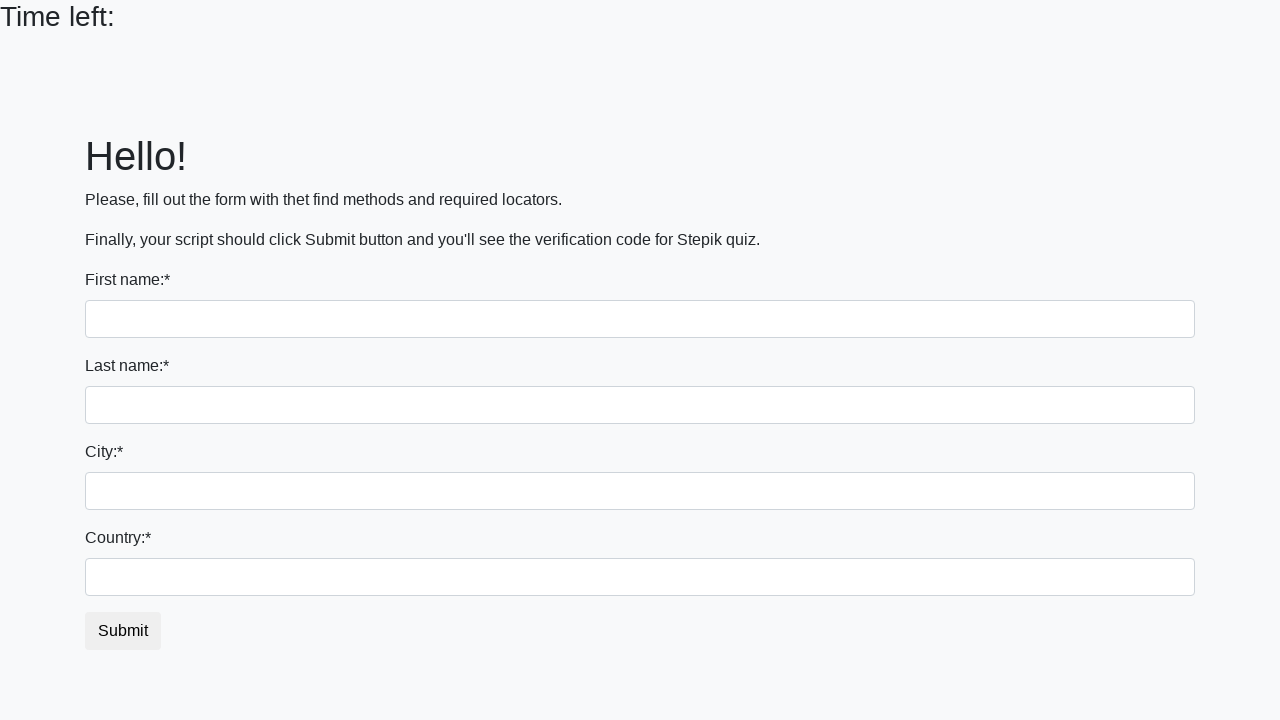

Filled first name field with 'Ivan' on input
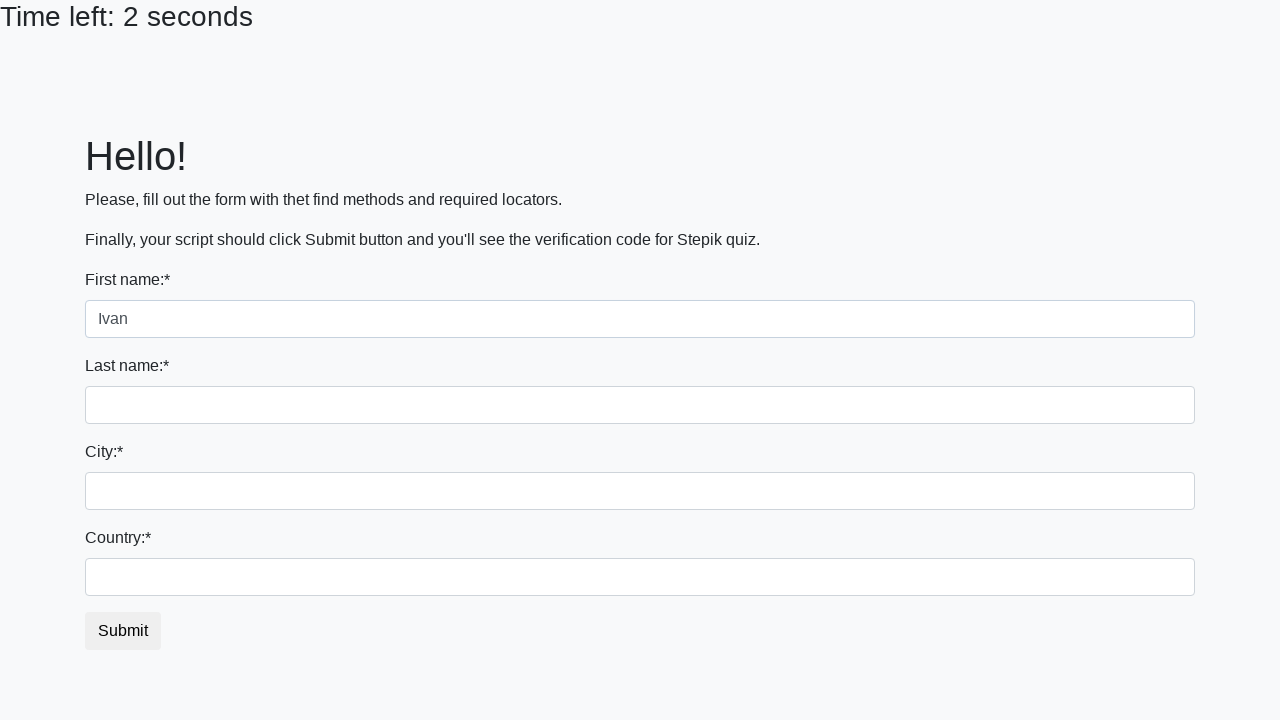

Filled last name field with 'Petrov' on input[name='last_name']
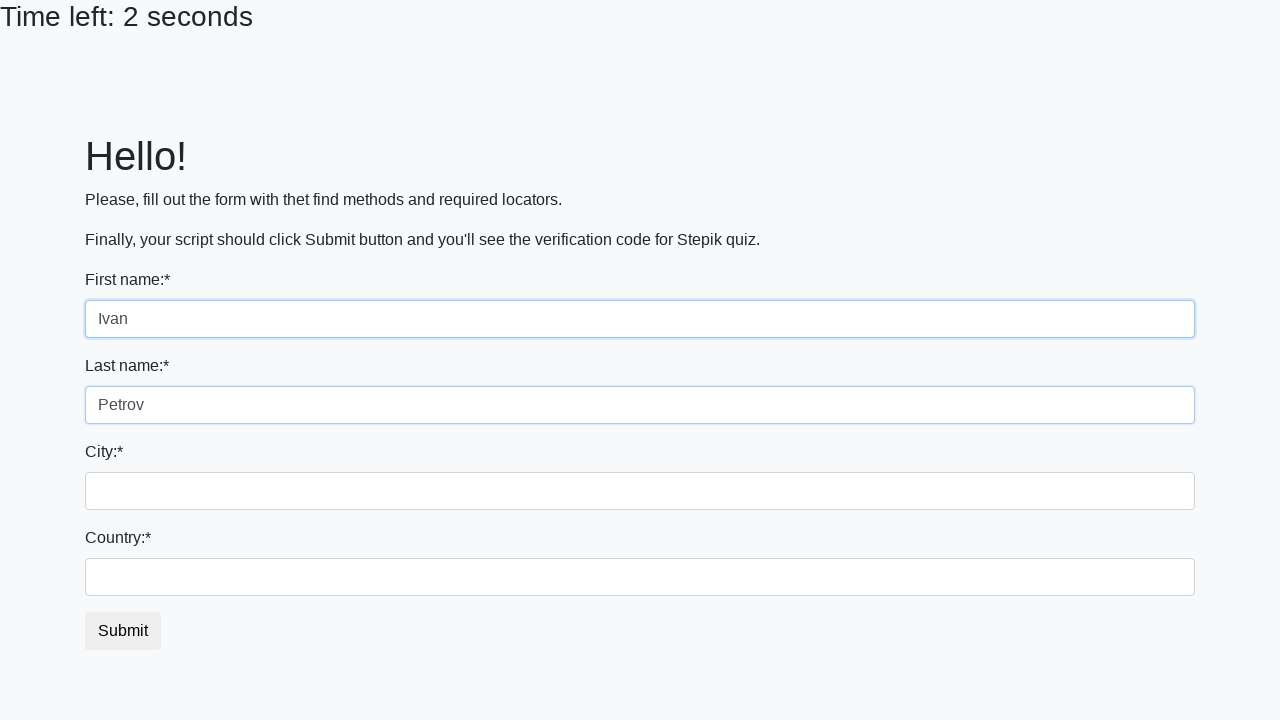

Filled city field with 'Smolensk' on .form-control.city
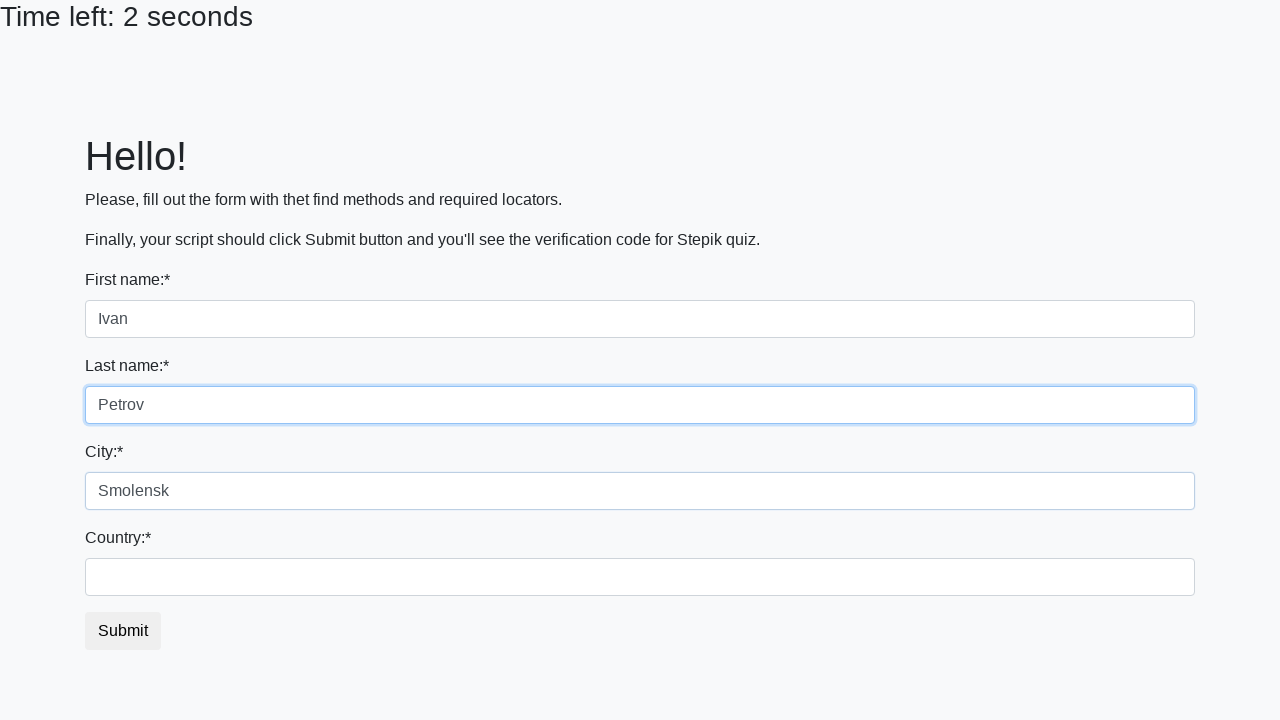

Filled country field with 'Russia' on #country
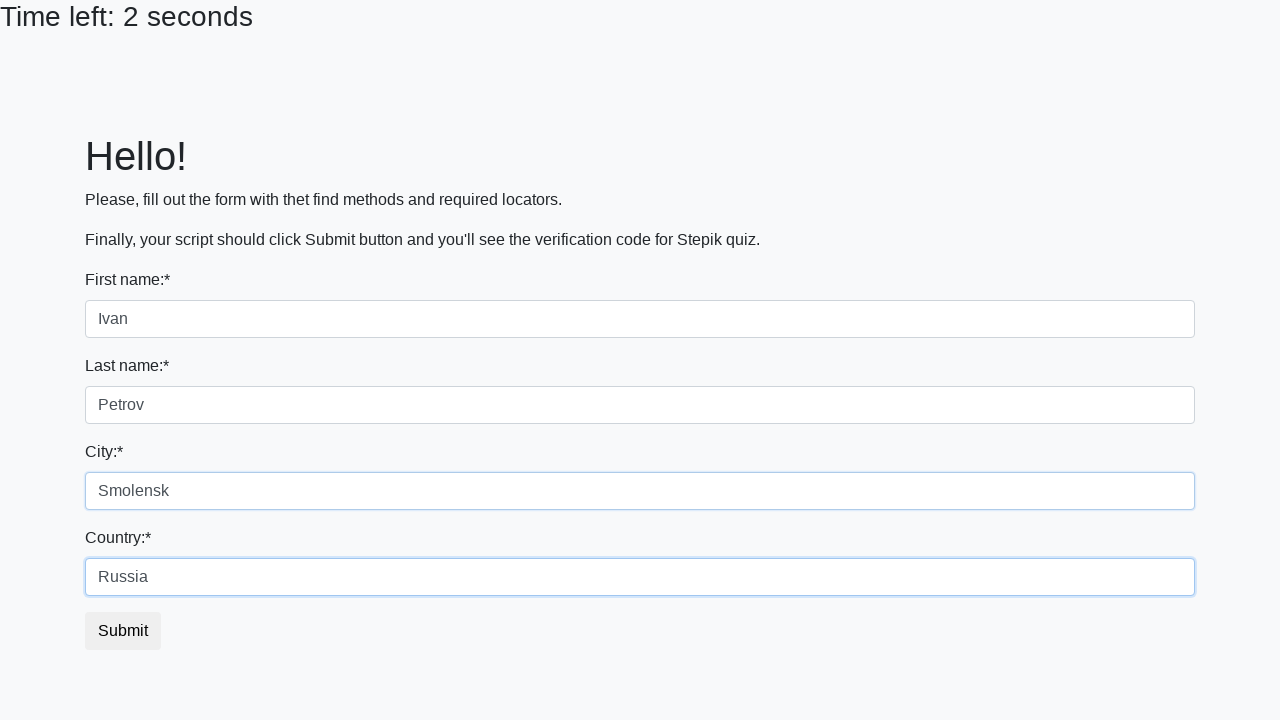

Clicked submit button to complete form submission at (123, 631) on button.btn
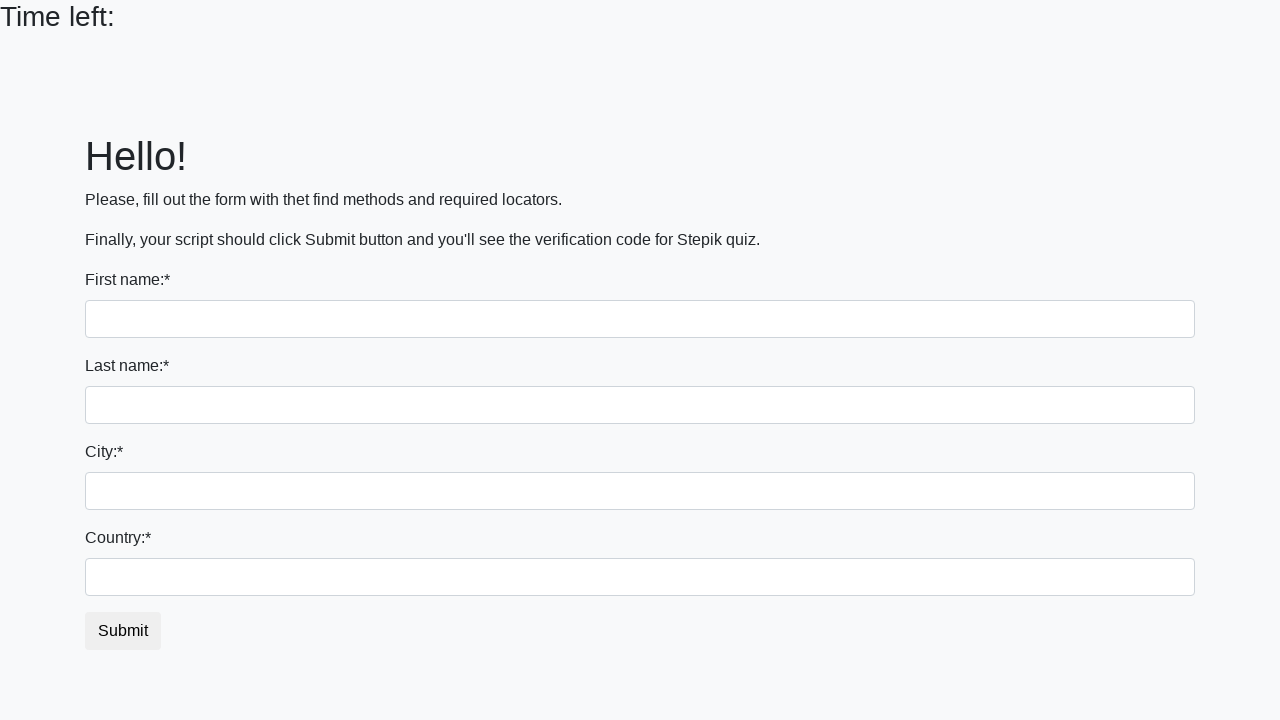

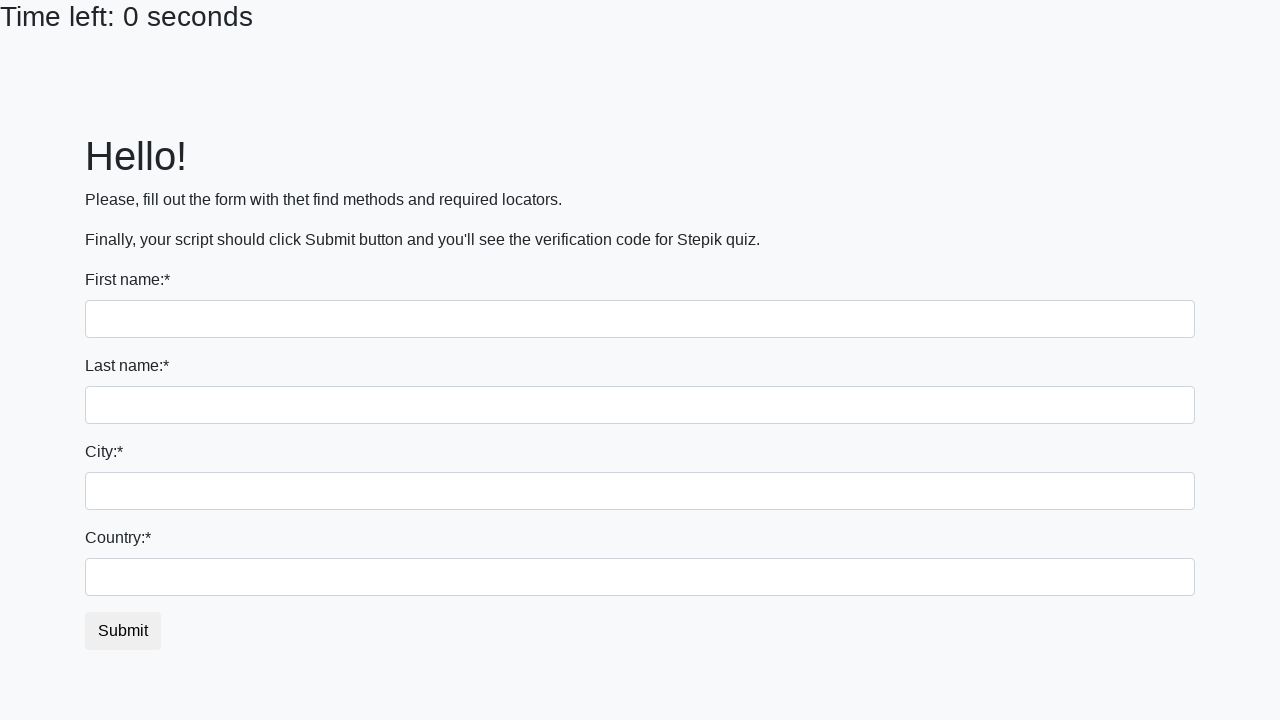